Navigates to a mortgage calculator website and verifies that links are present on the page

Starting URL: https://www.mortgagecalculator.org/

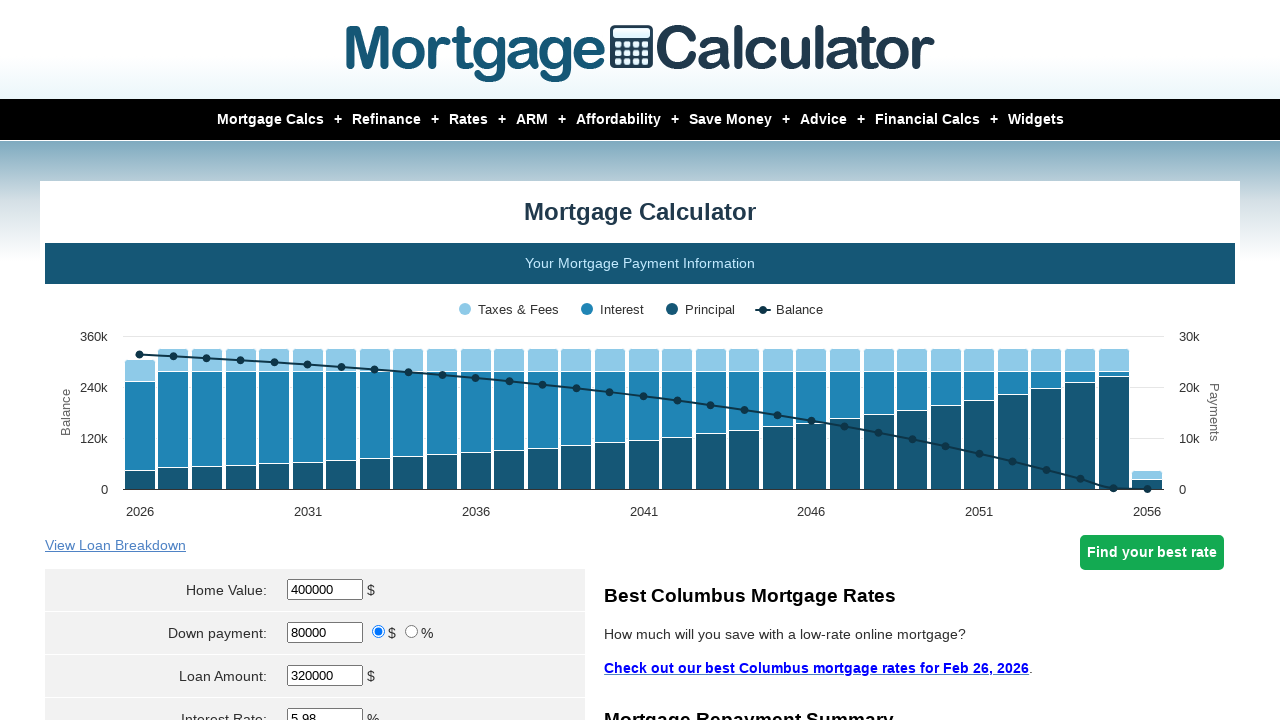

Navigated to mortgage calculator website
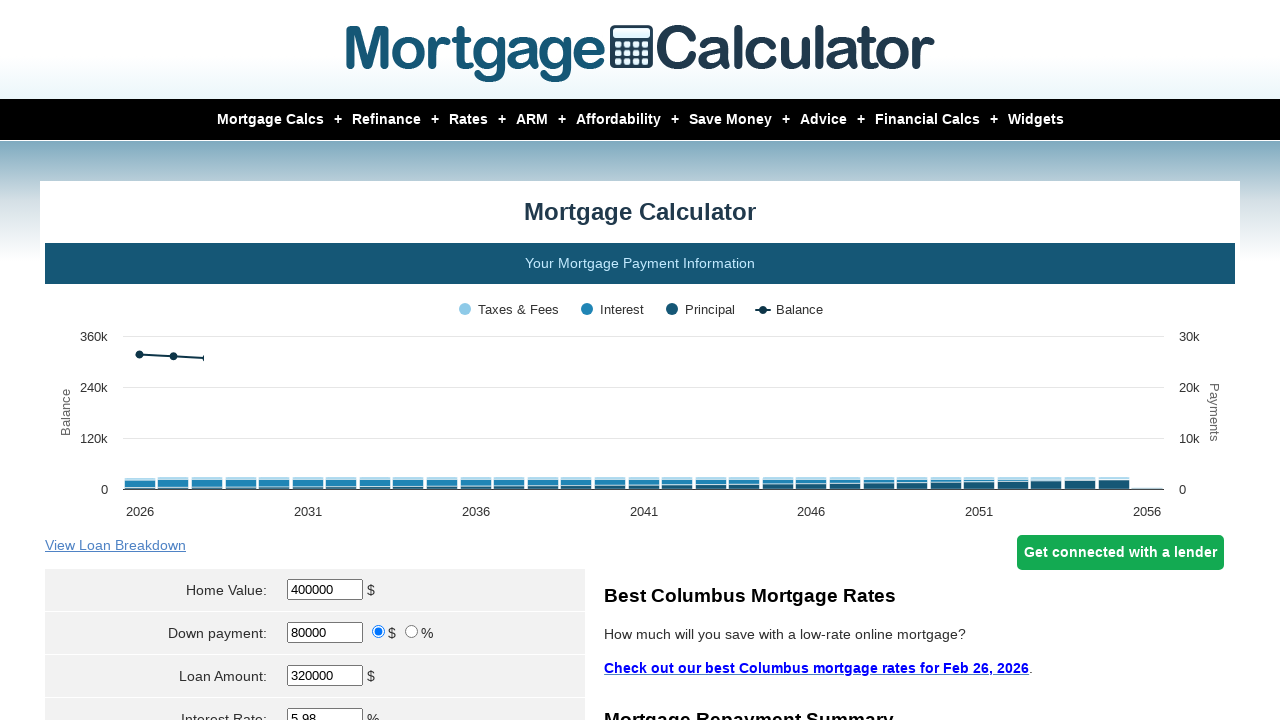

Waited for links to be visible on the page
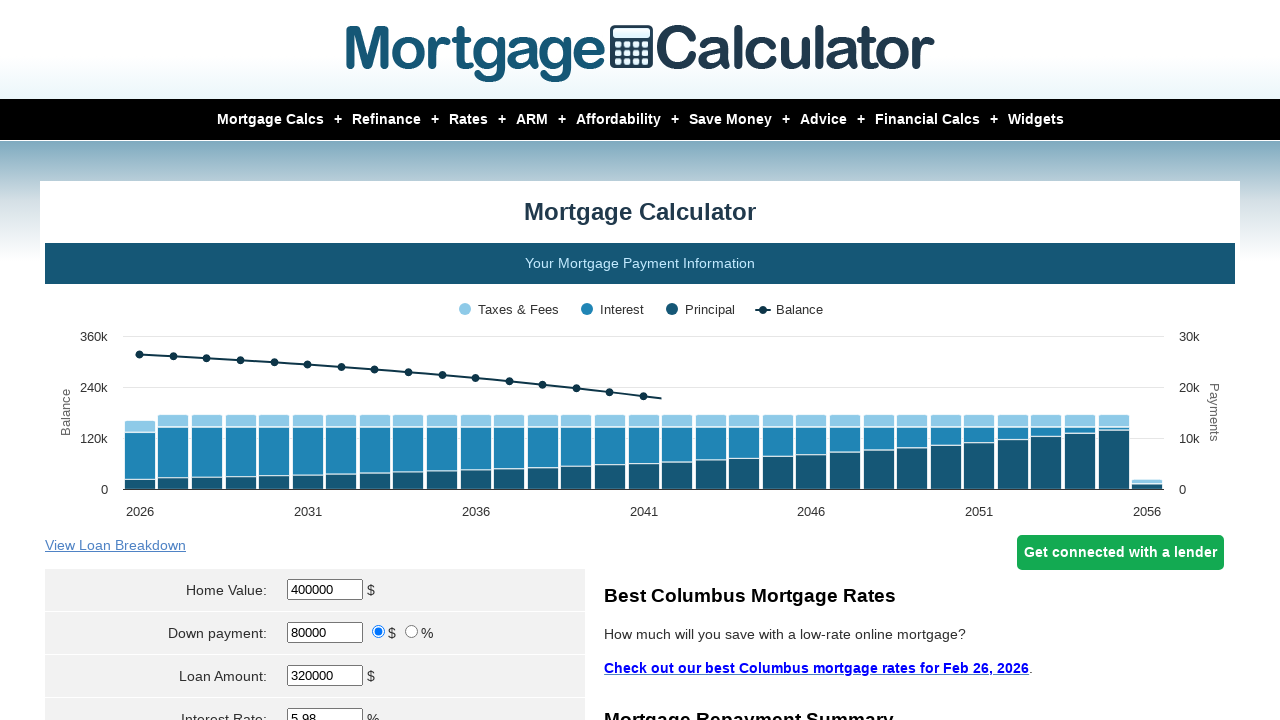

Retrieved all links on page - found 81 links
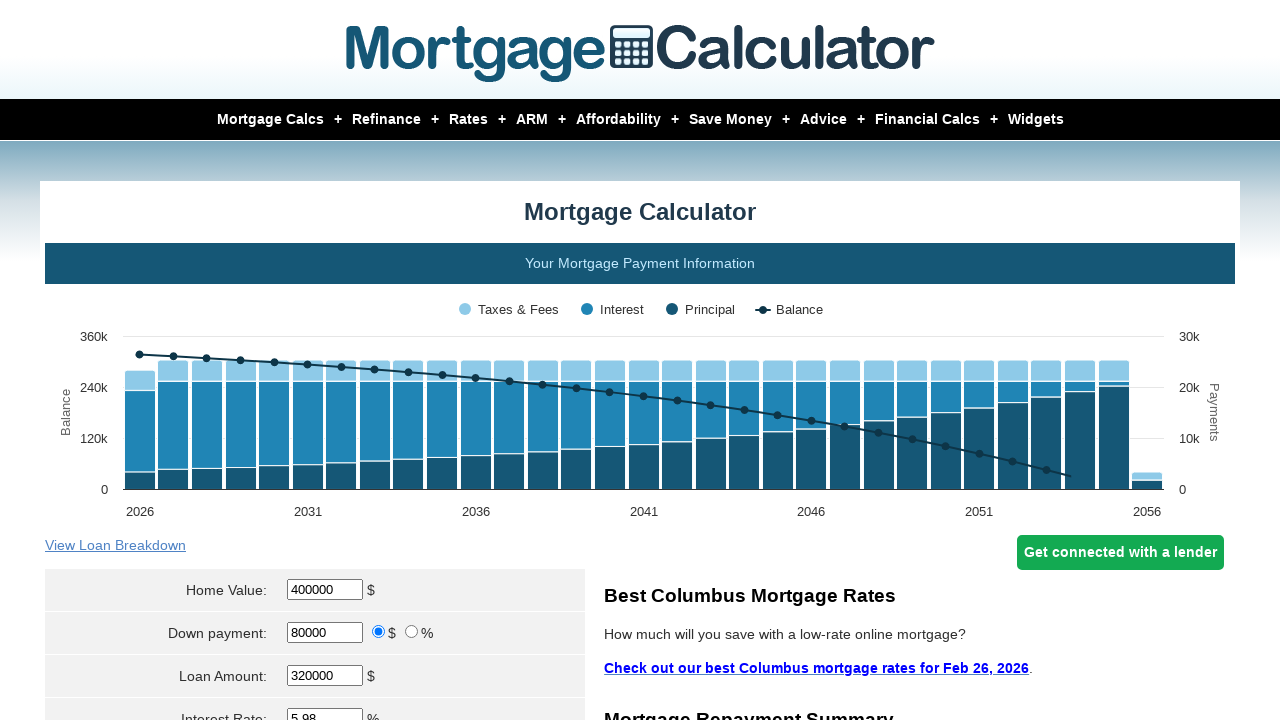

Verified that links are present on the page
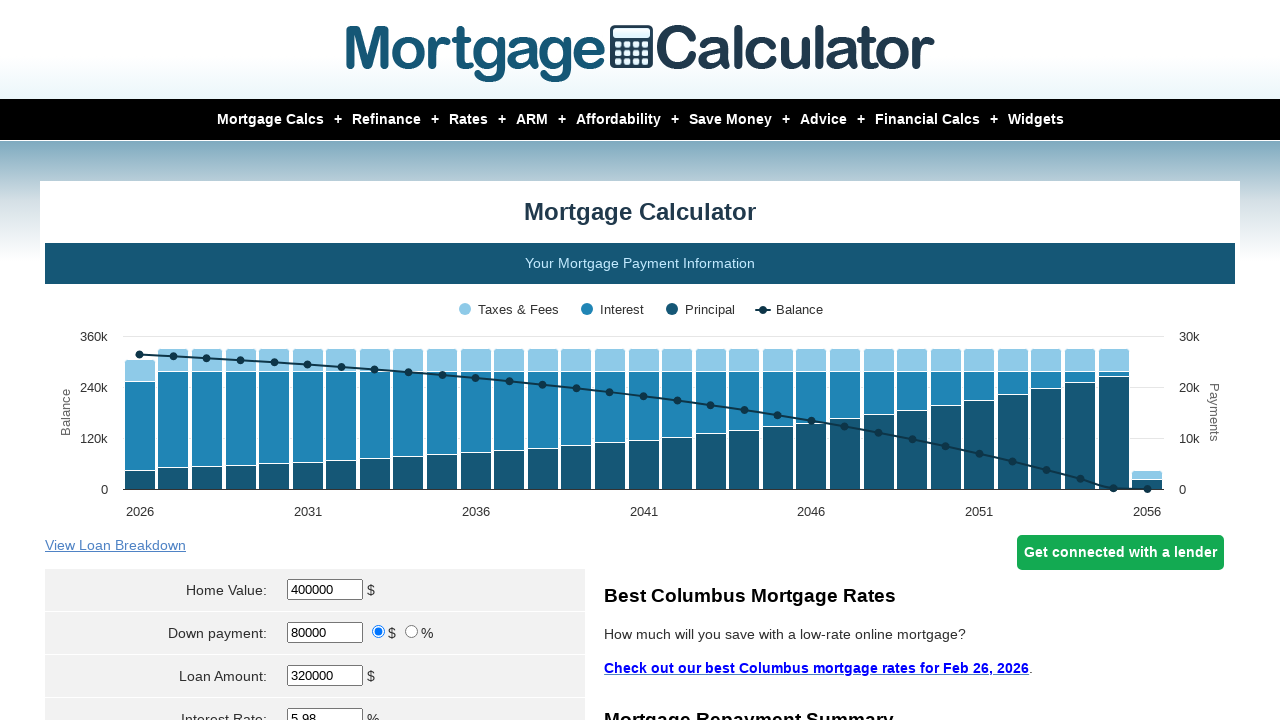

Retrieved visible links on page - found 18 visible links
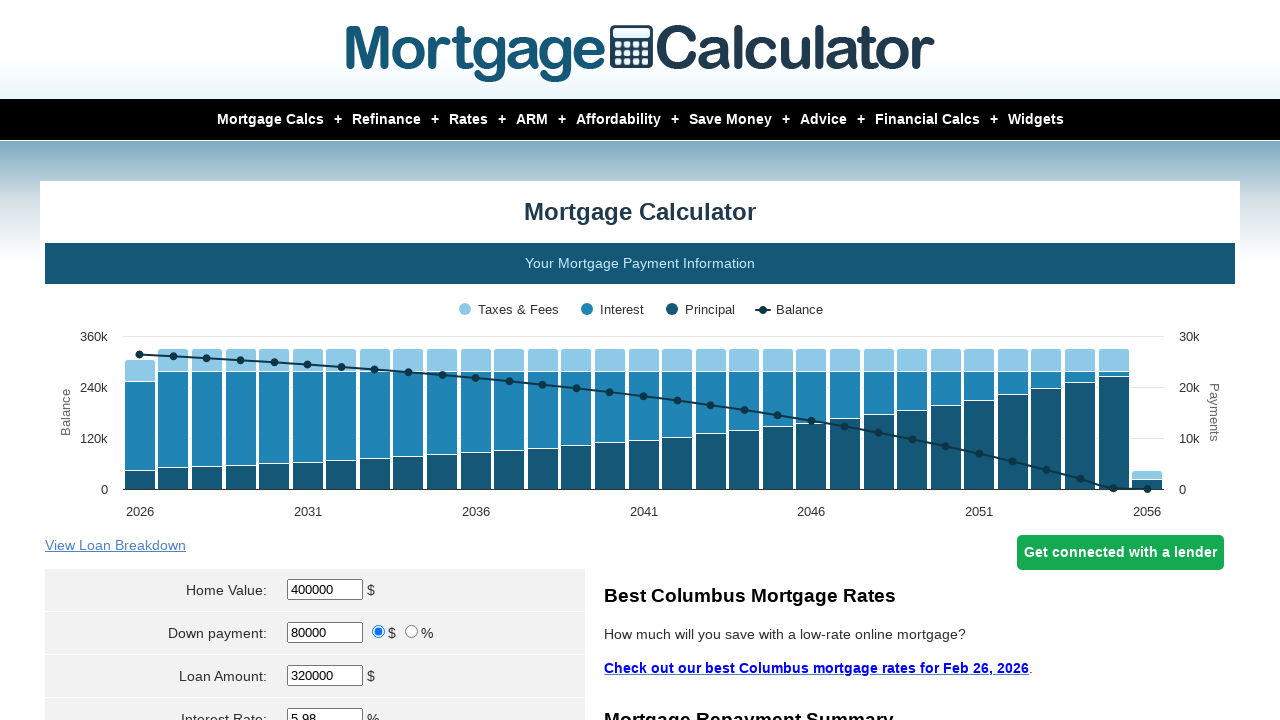

Verified that visible links are present on the page
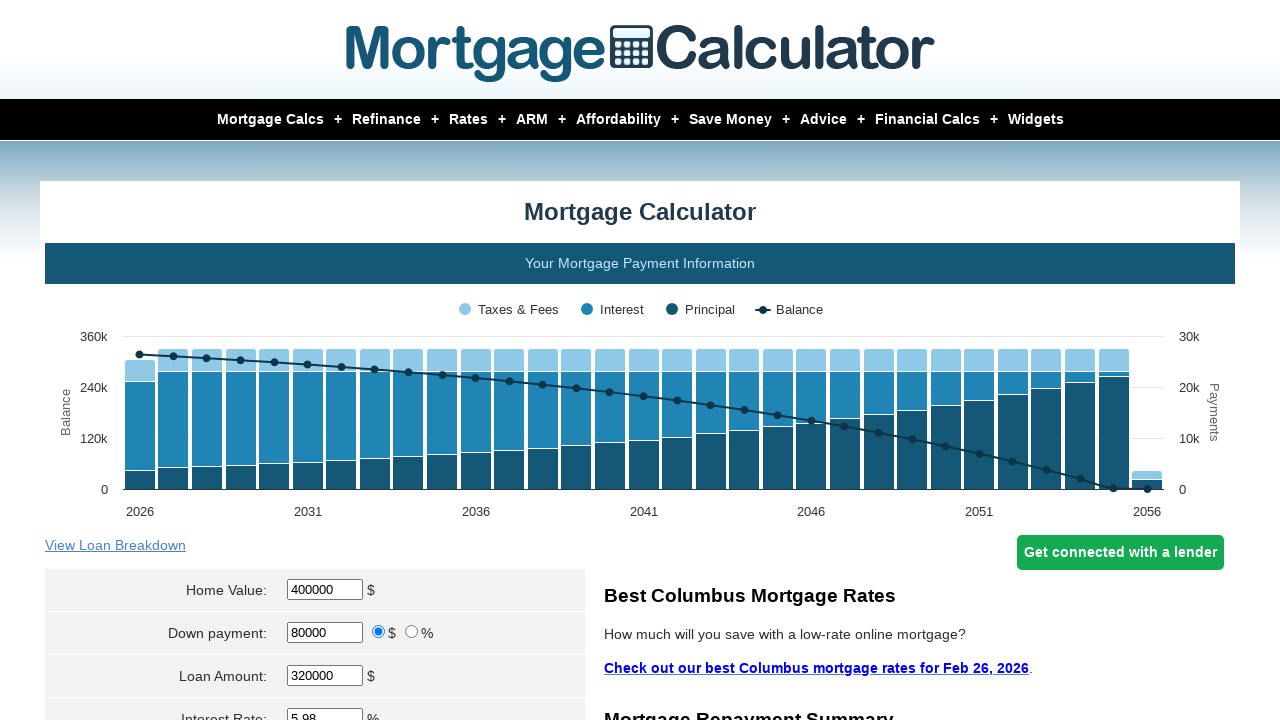

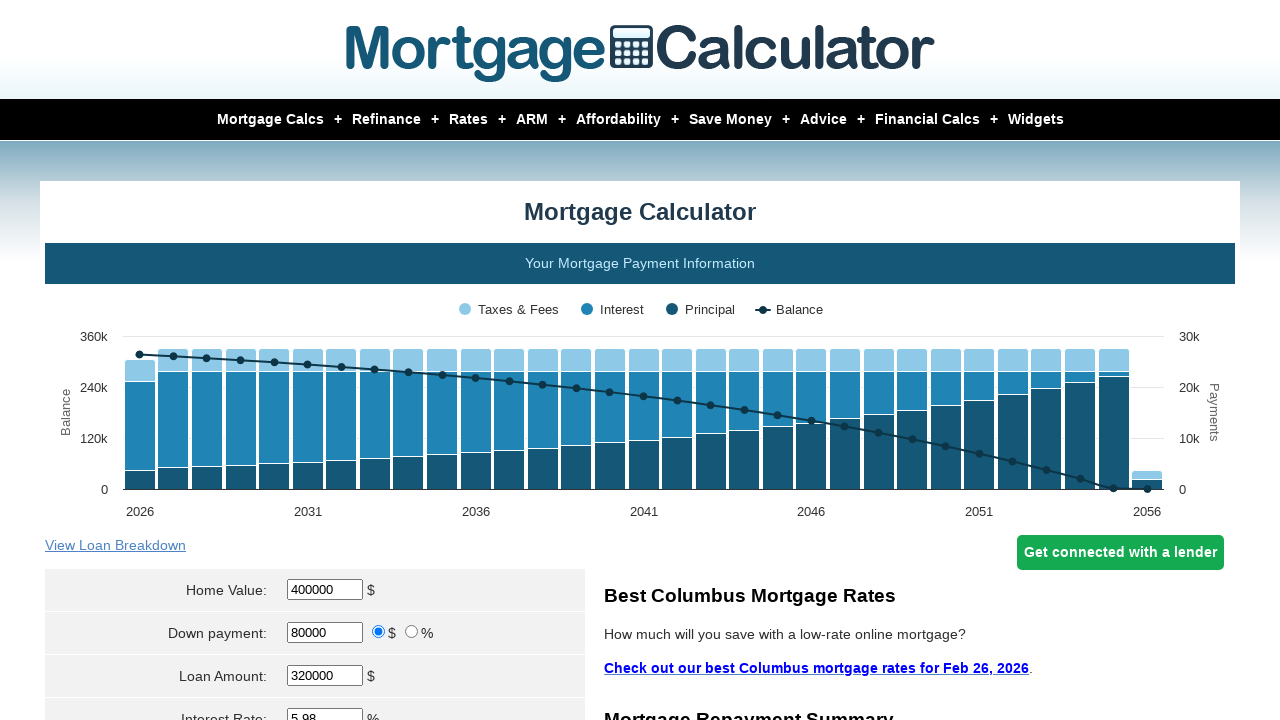